Tests scoped element selection by finding links within specific page sections (footer and columns), then opens multiple links in new tabs using keyboard shortcuts and switches between the opened windows.

Starting URL: http://qaclickacademy.com/practice.php

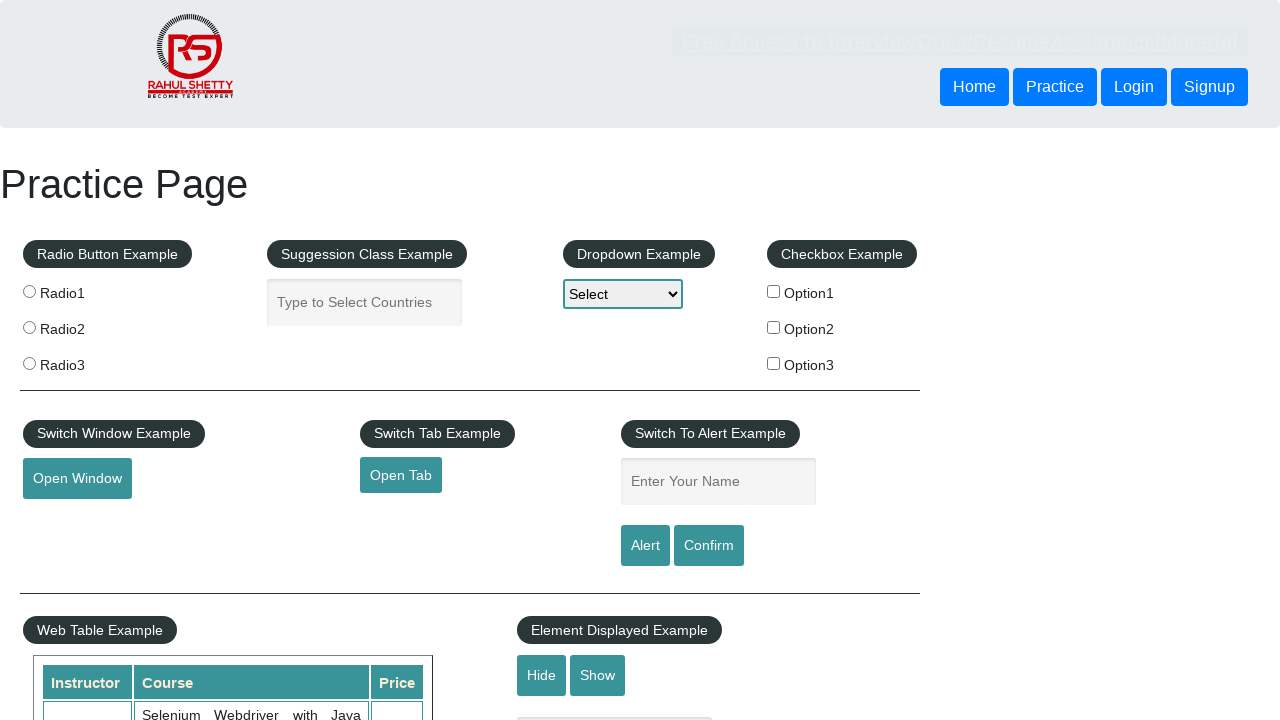

Waited for footer element with id 'gf-BIG' to load
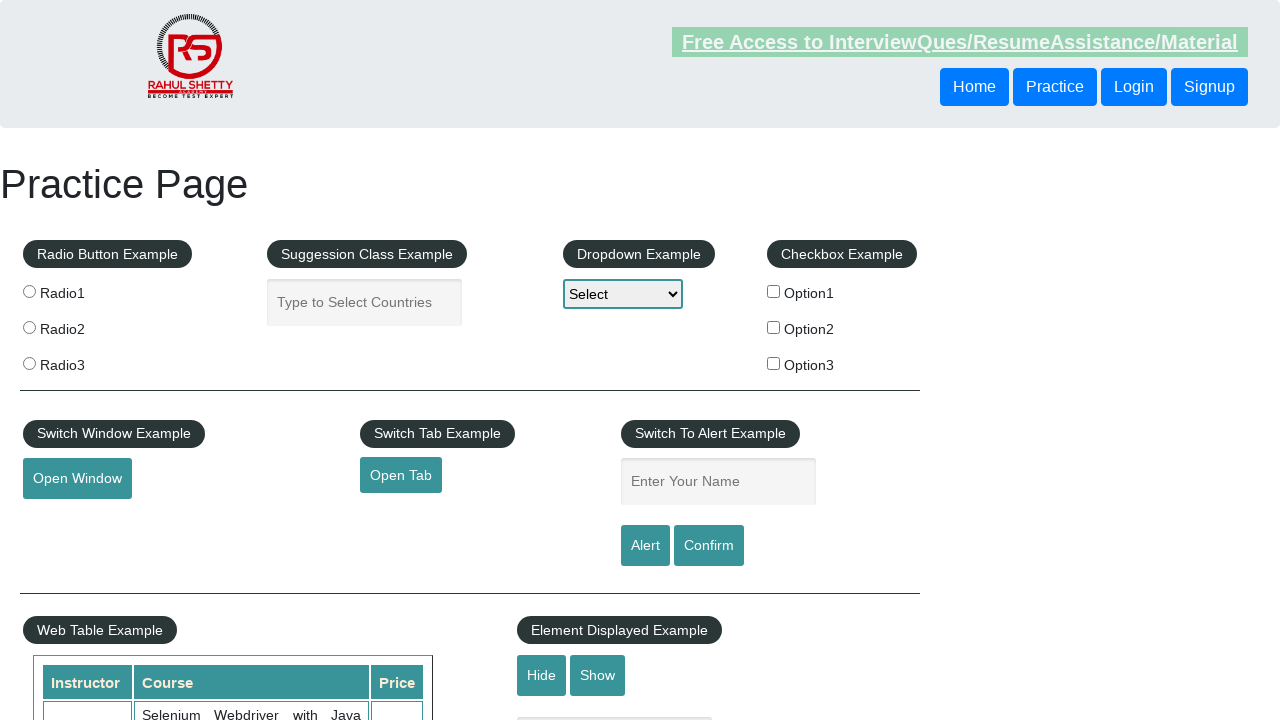

Located footer element with id 'gf-BIG'
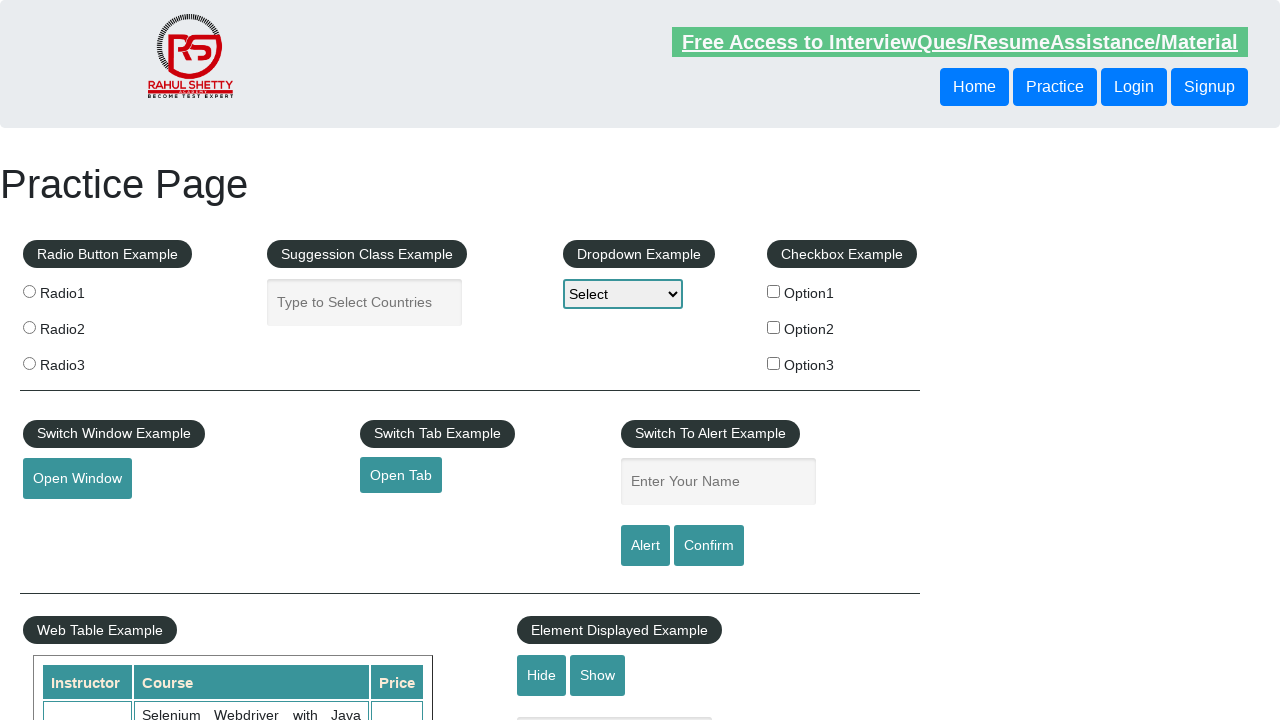

Located first column in footer table using XPath
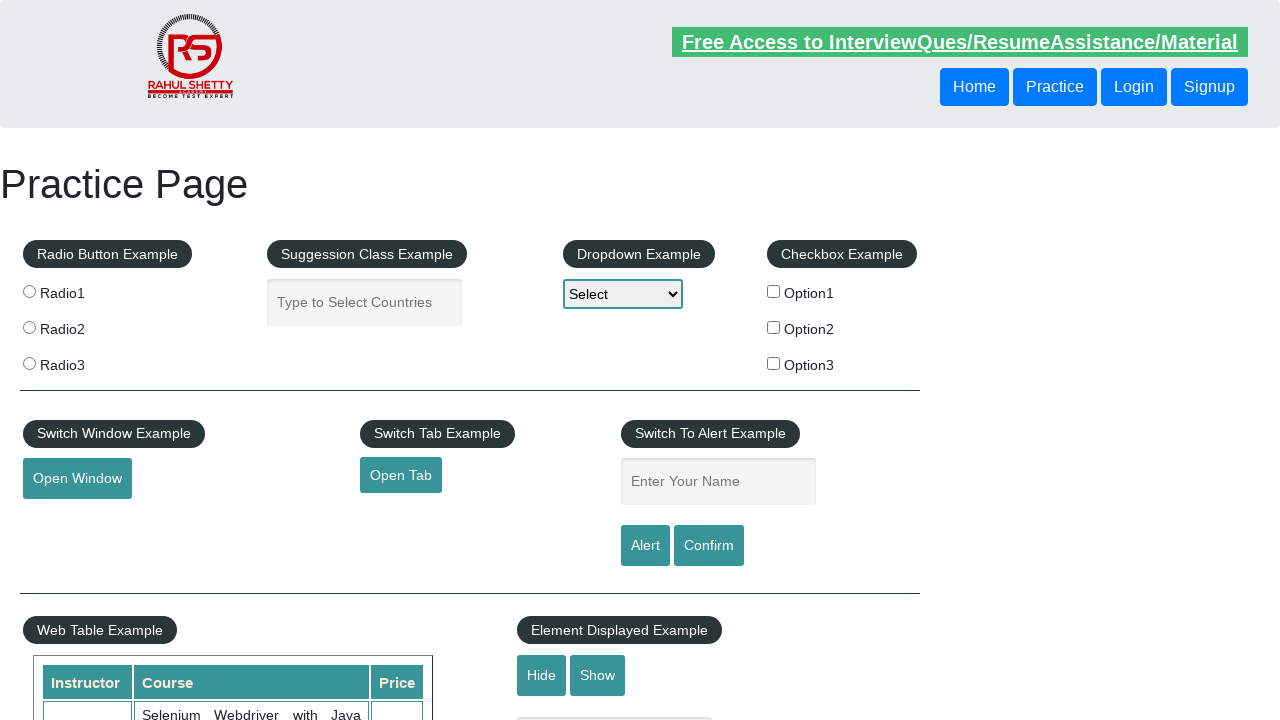

Located all links within the footer column
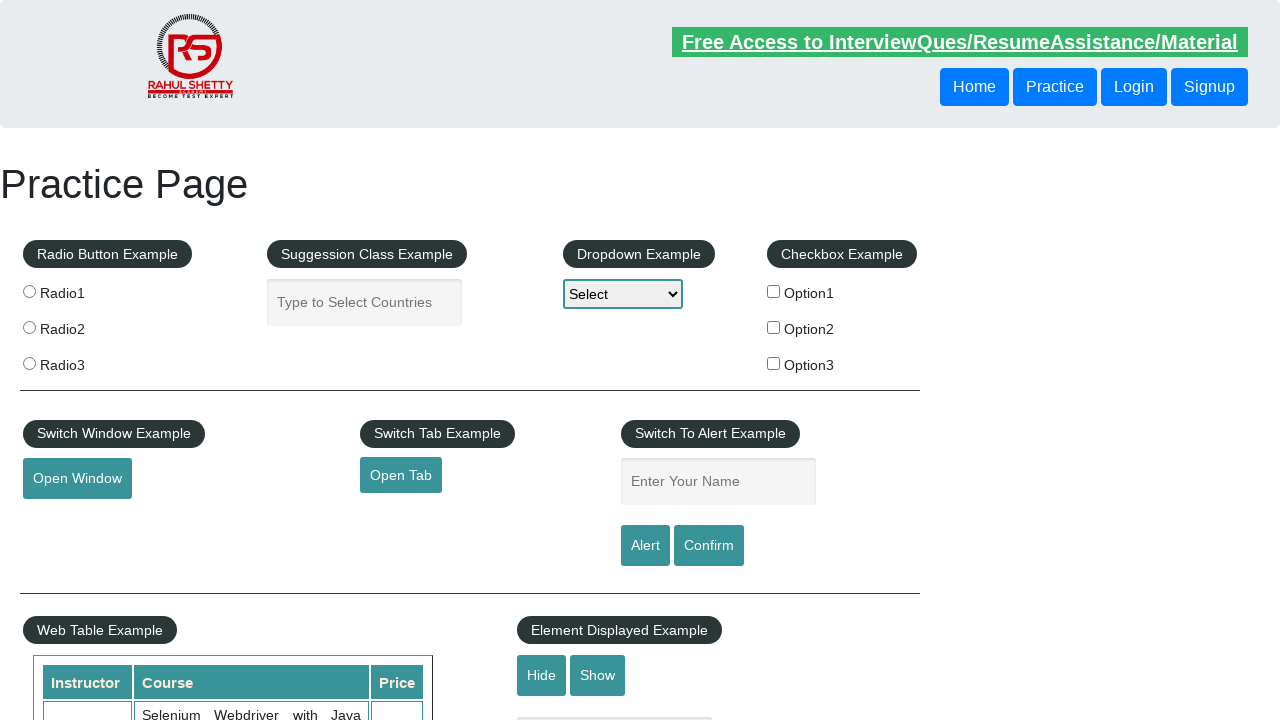

Found 5 links in the footer column
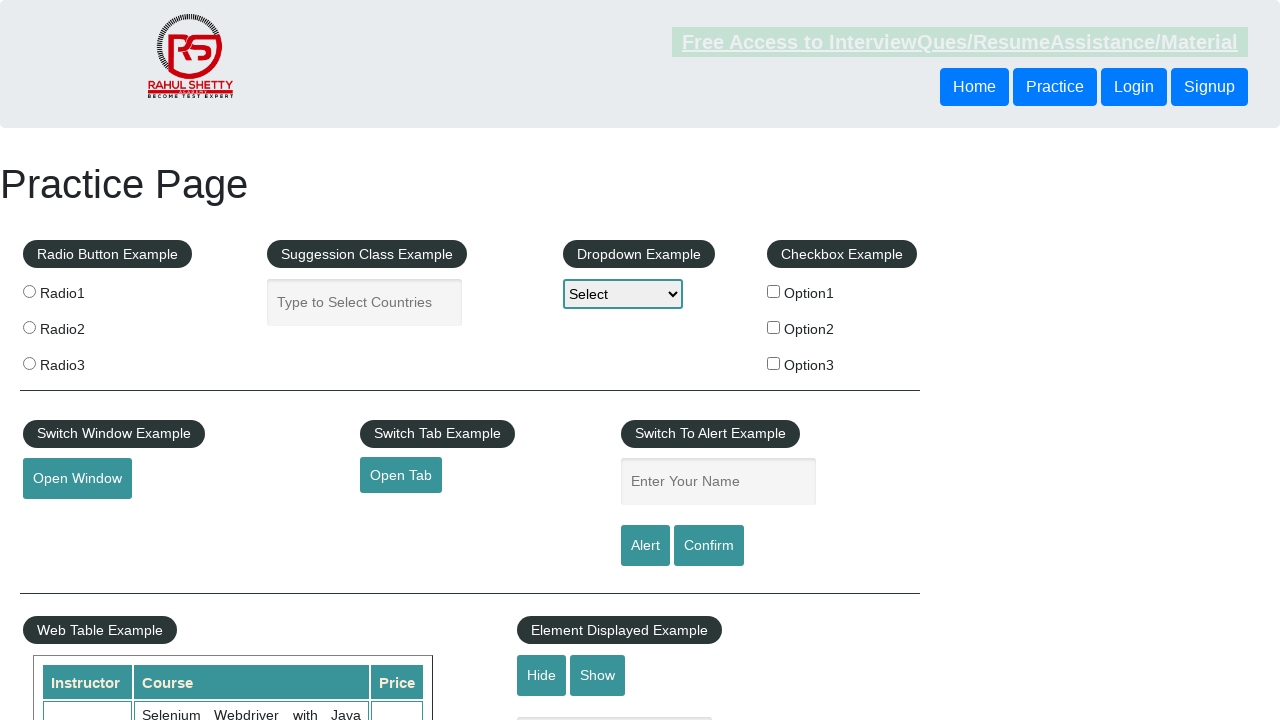

Opened link 1 in new tab using Ctrl+Click at (68, 520) on xpath=/html[1]/body[1]/div[6]/table[1]/tbody[1]/tr[1]/td[1]/ul[1] >> a >> nth=1
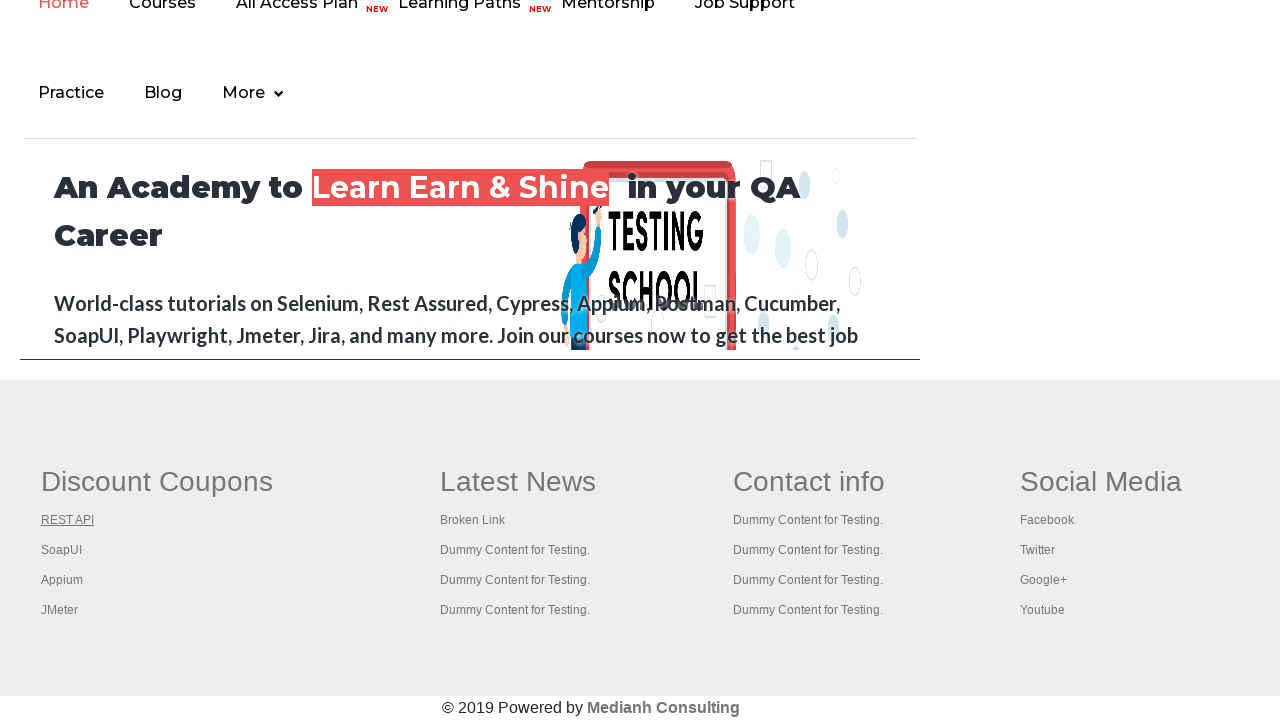

Waited 2 seconds for new tab to load
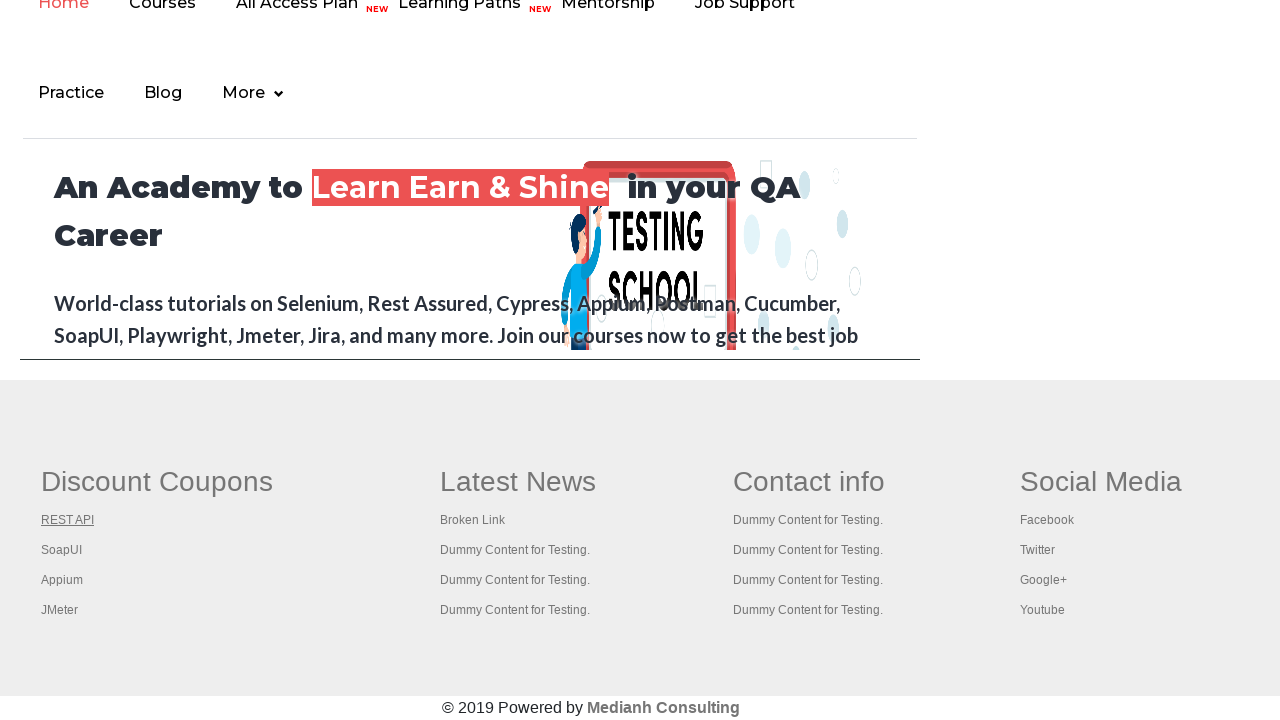

Opened link 2 in new tab using Ctrl+Click at (62, 550) on xpath=/html[1]/body[1]/div[6]/table[1]/tbody[1]/tr[1]/td[1]/ul[1] >> a >> nth=2
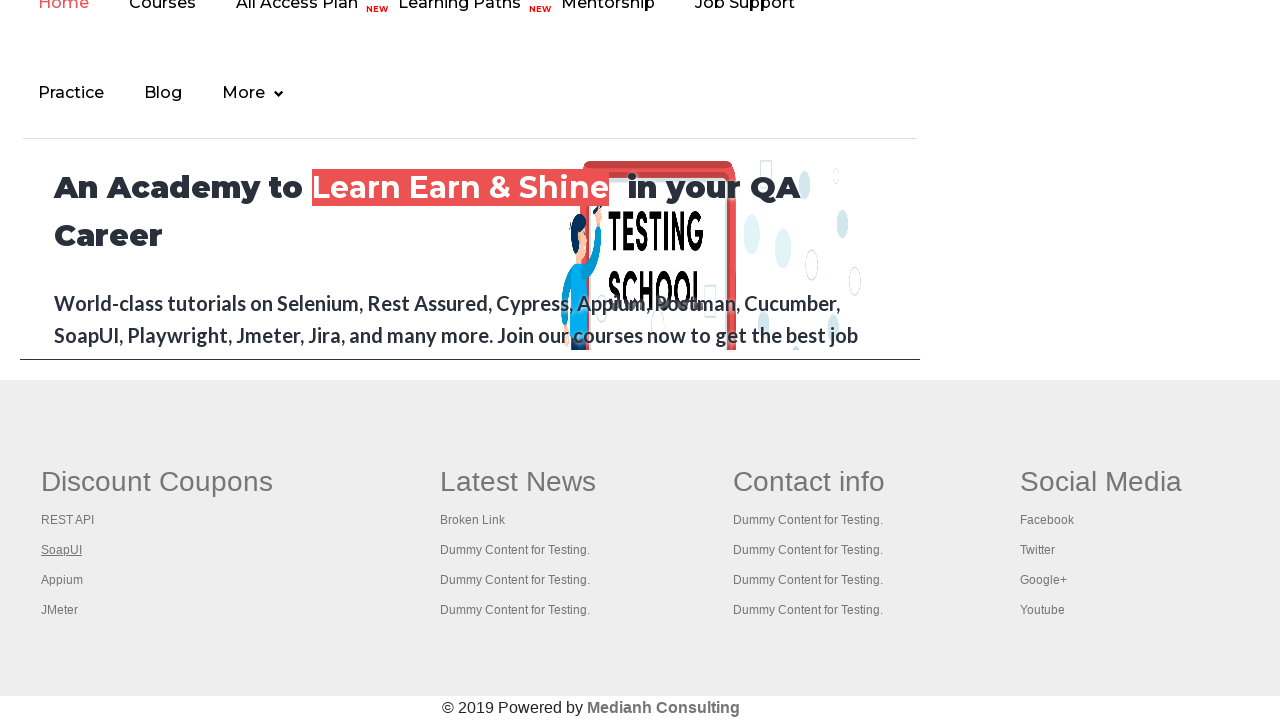

Waited 2 seconds for new tab to load
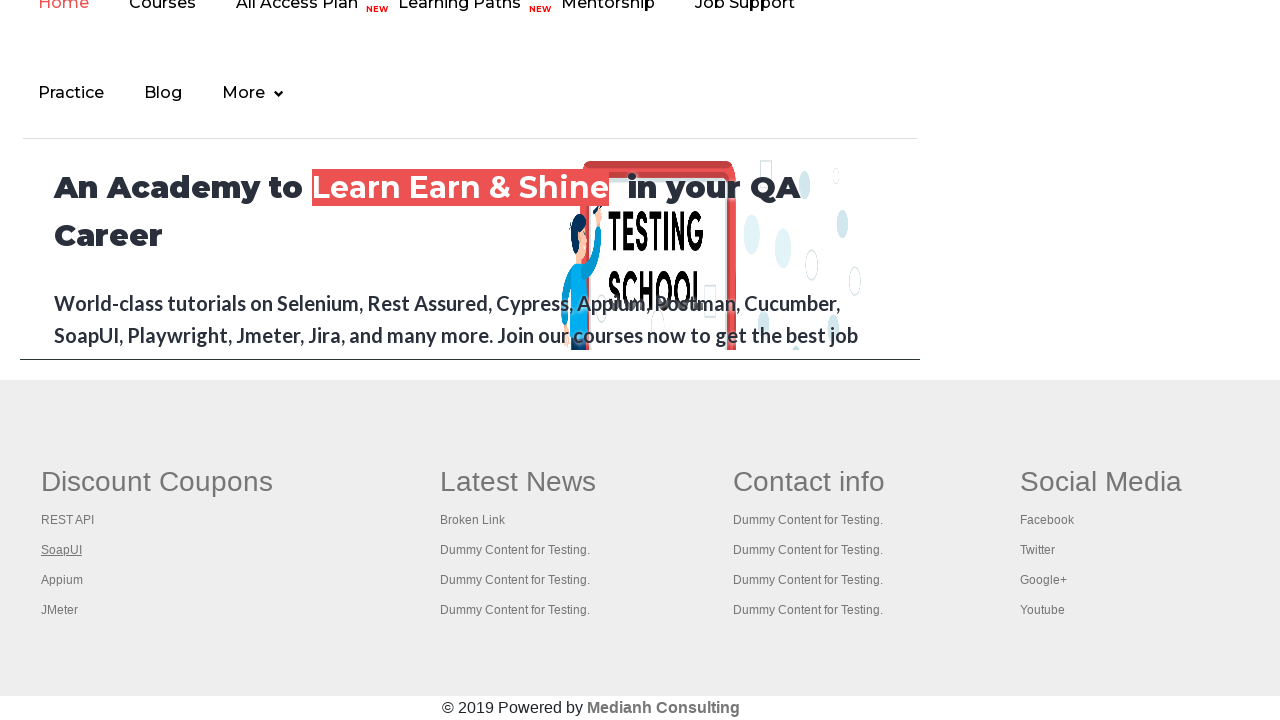

Opened link 3 in new tab using Ctrl+Click at (62, 580) on xpath=/html[1]/body[1]/div[6]/table[1]/tbody[1]/tr[1]/td[1]/ul[1] >> a >> nth=3
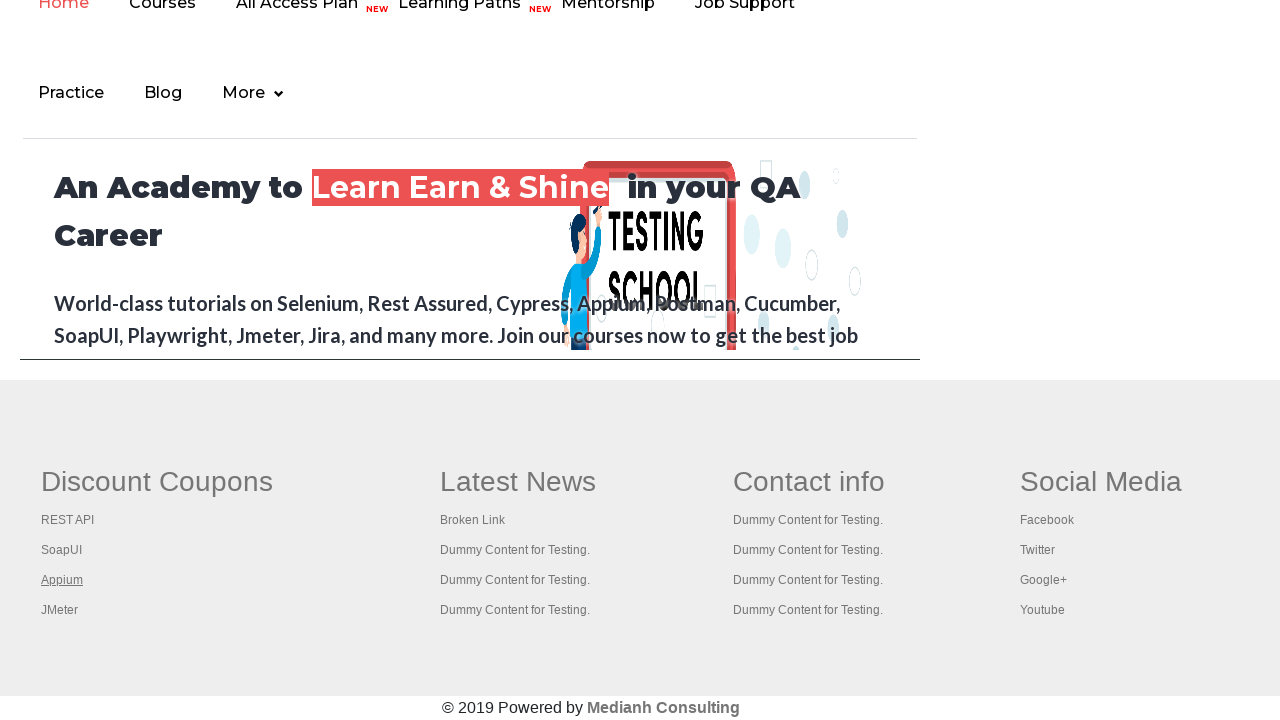

Waited 2 seconds for new tab to load
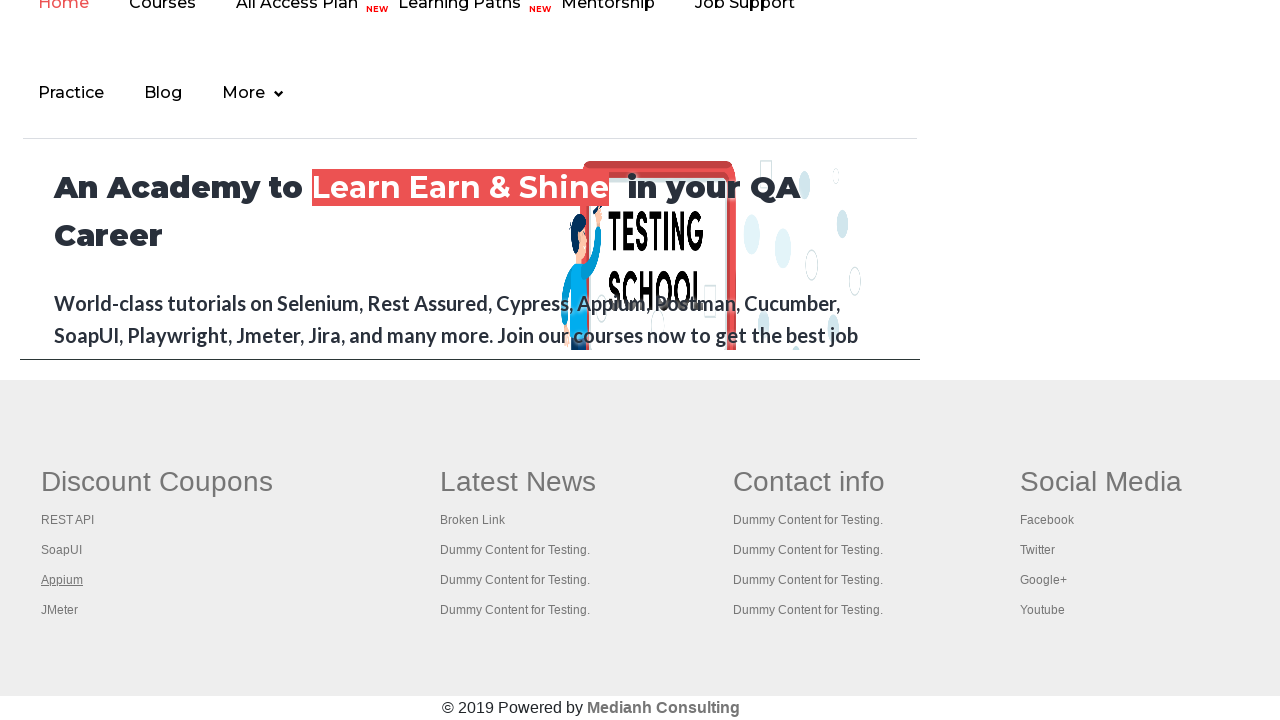

Opened link 4 in new tab using Ctrl+Click at (60, 610) on xpath=/html[1]/body[1]/div[6]/table[1]/tbody[1]/tr[1]/td[1]/ul[1] >> a >> nth=4
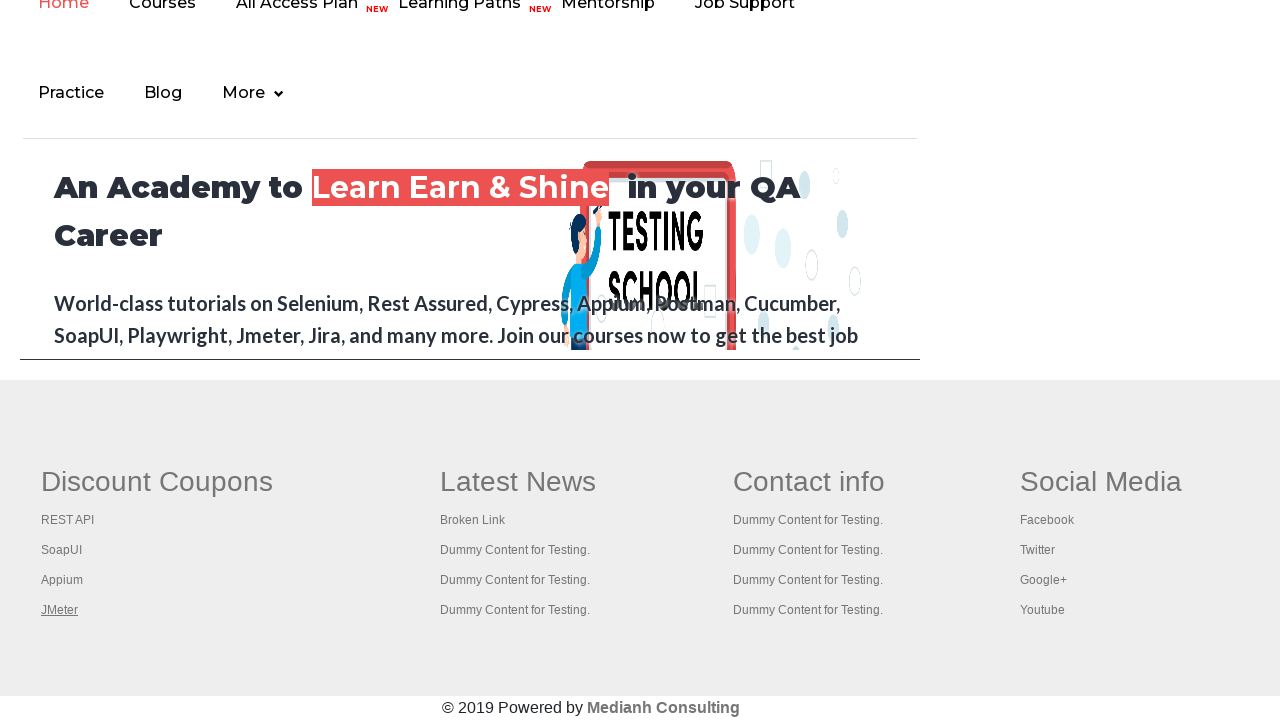

Waited 2 seconds for new tab to load
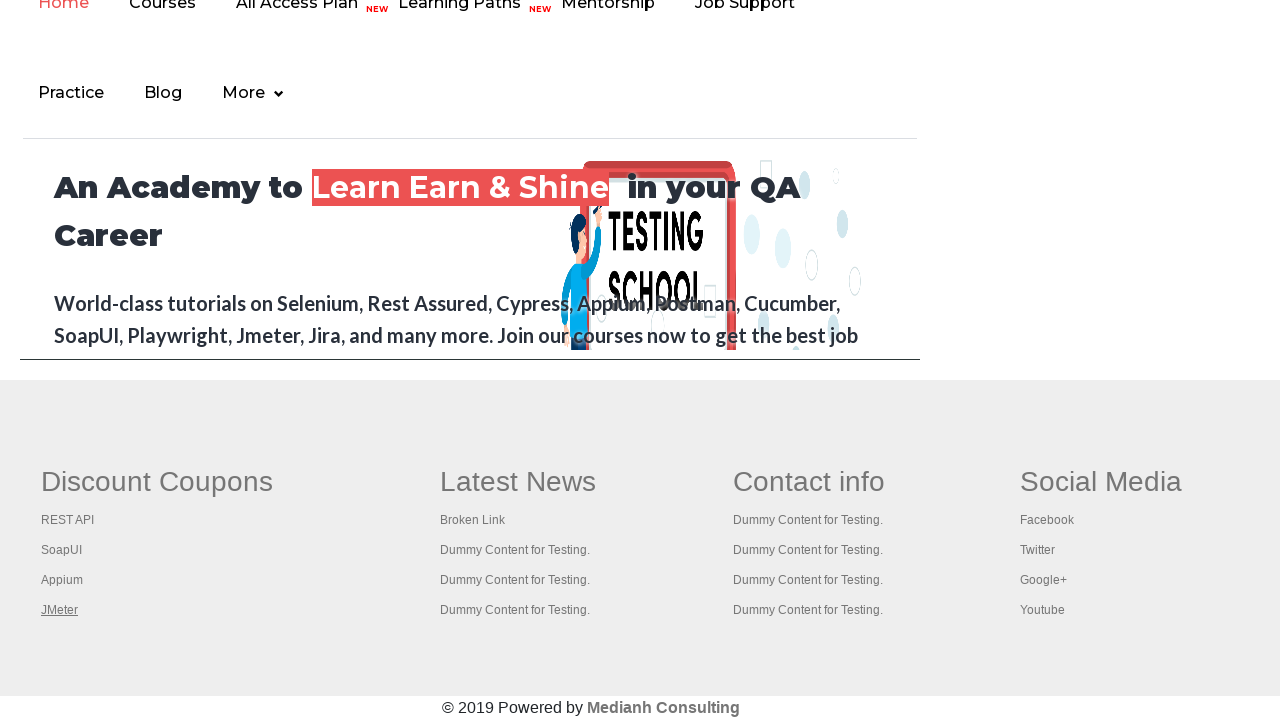

Retrieved all 5 open tabs from context
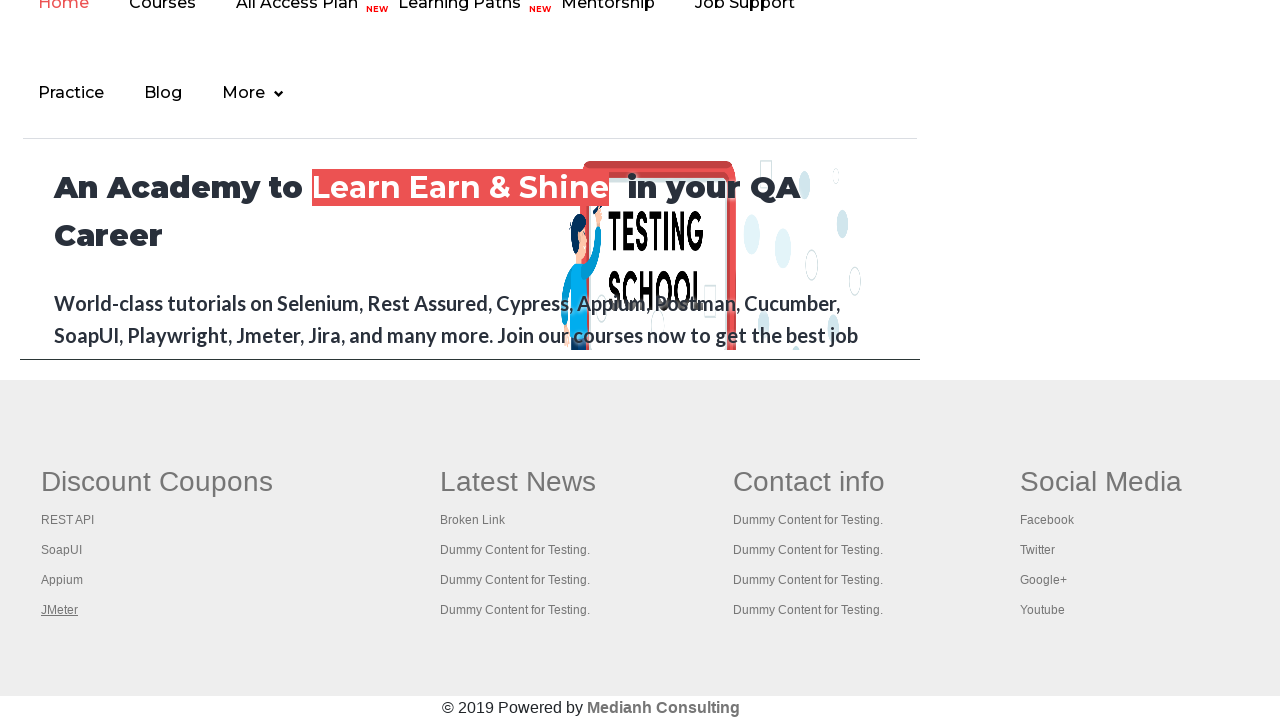

Switched focus to a new tab
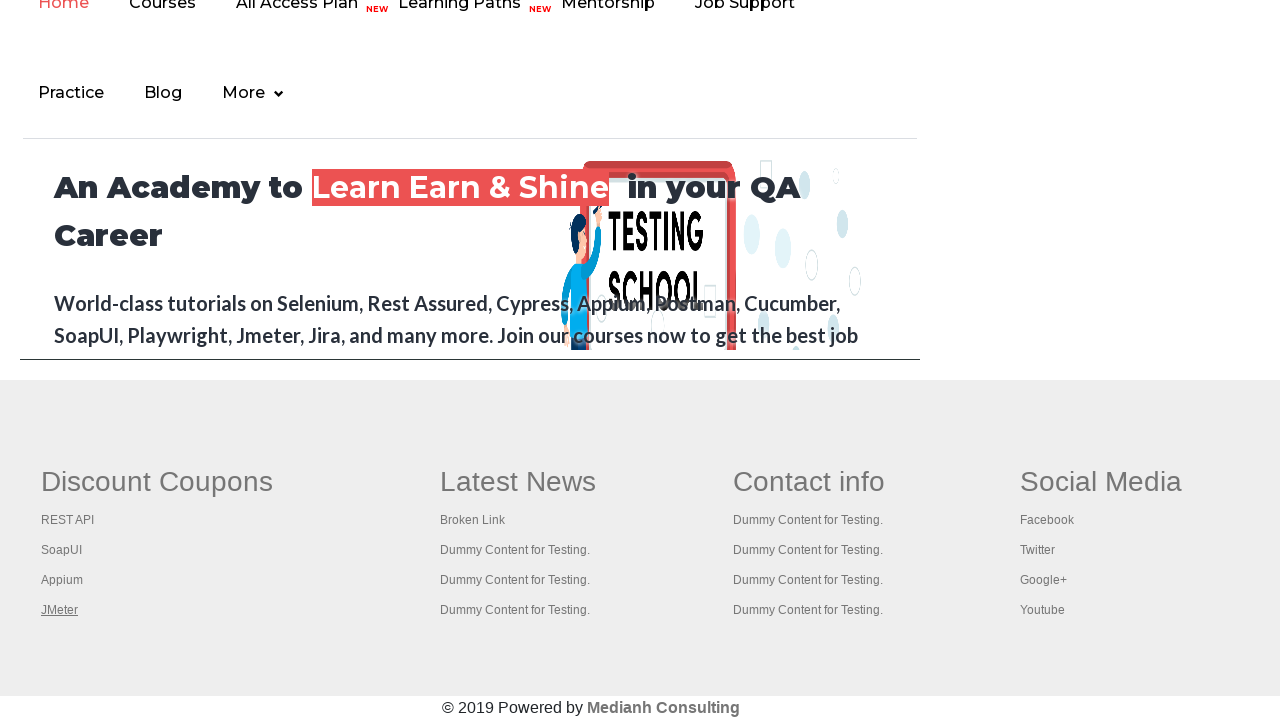

Waited for tab to reach 'domcontentloaded' state
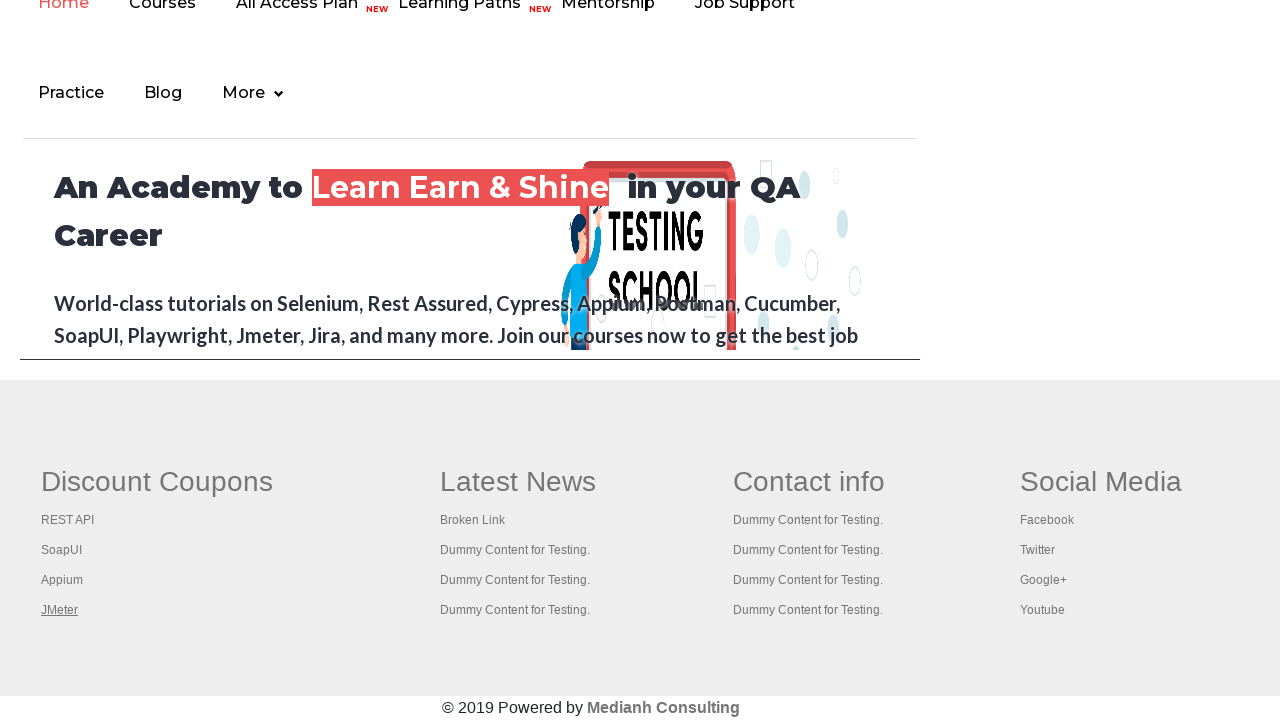

Switched focus to a new tab
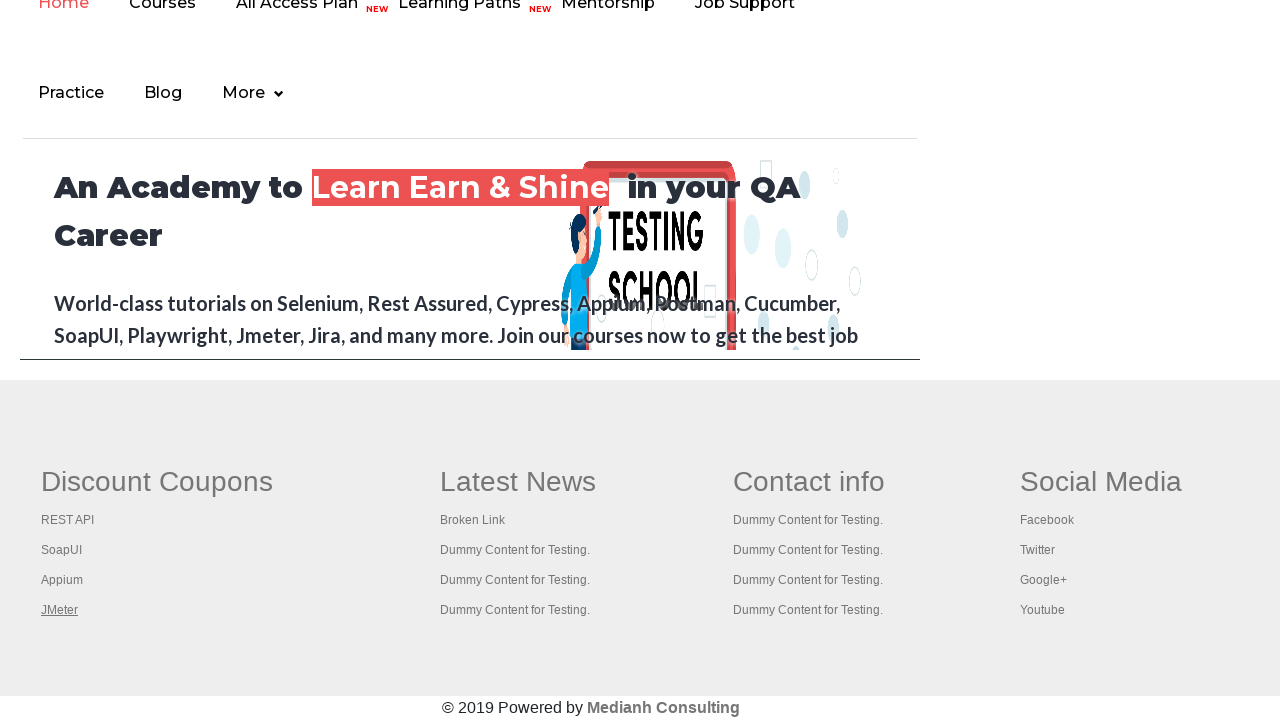

Waited for tab to reach 'domcontentloaded' state
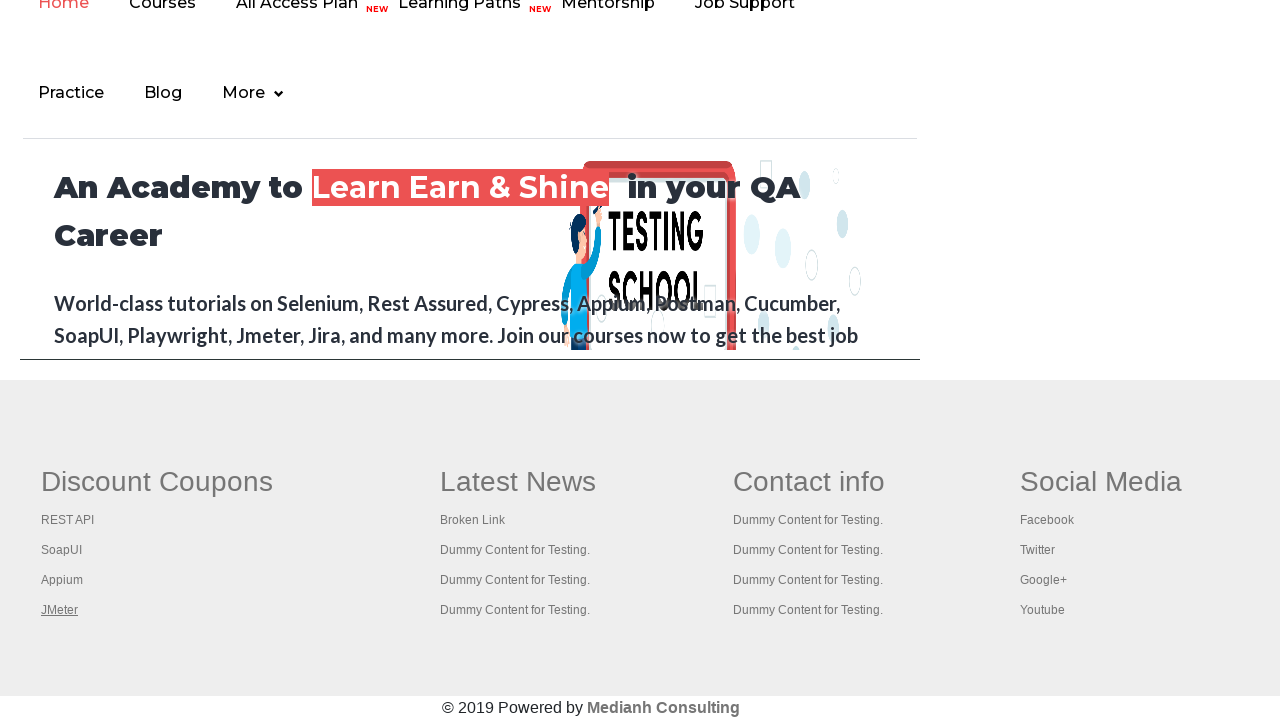

Switched focus to a new tab
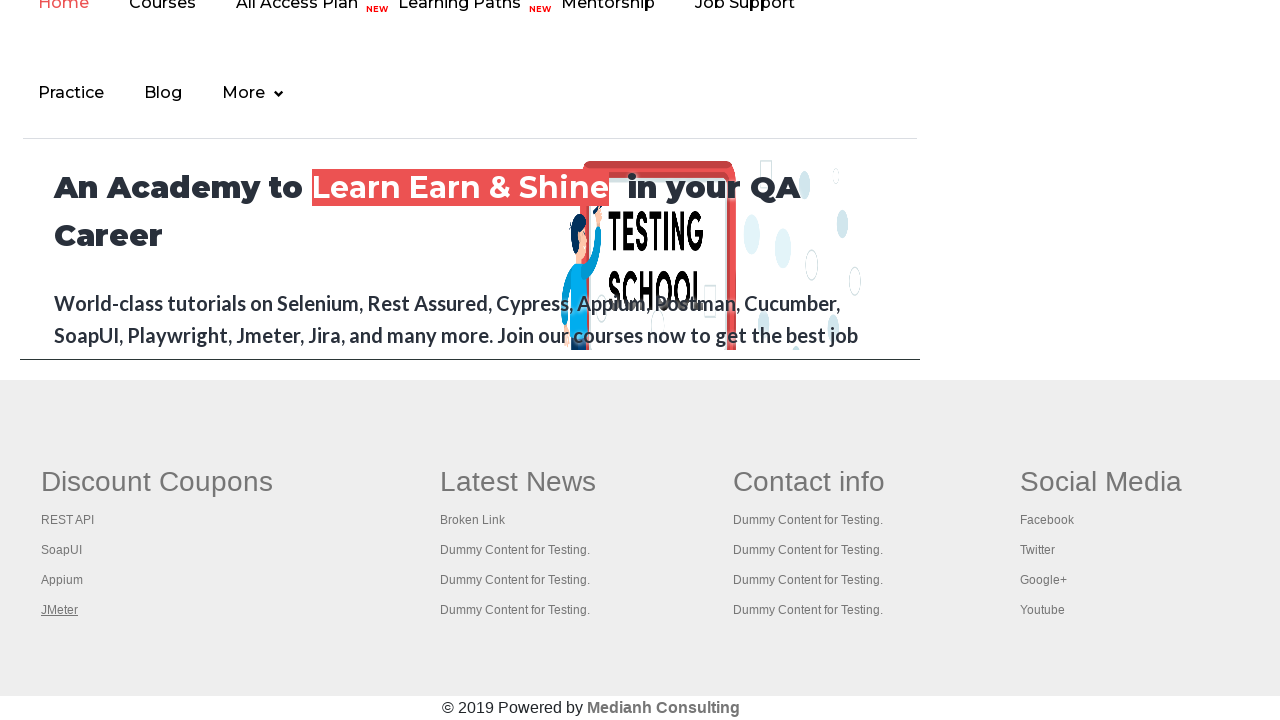

Waited for tab to reach 'domcontentloaded' state
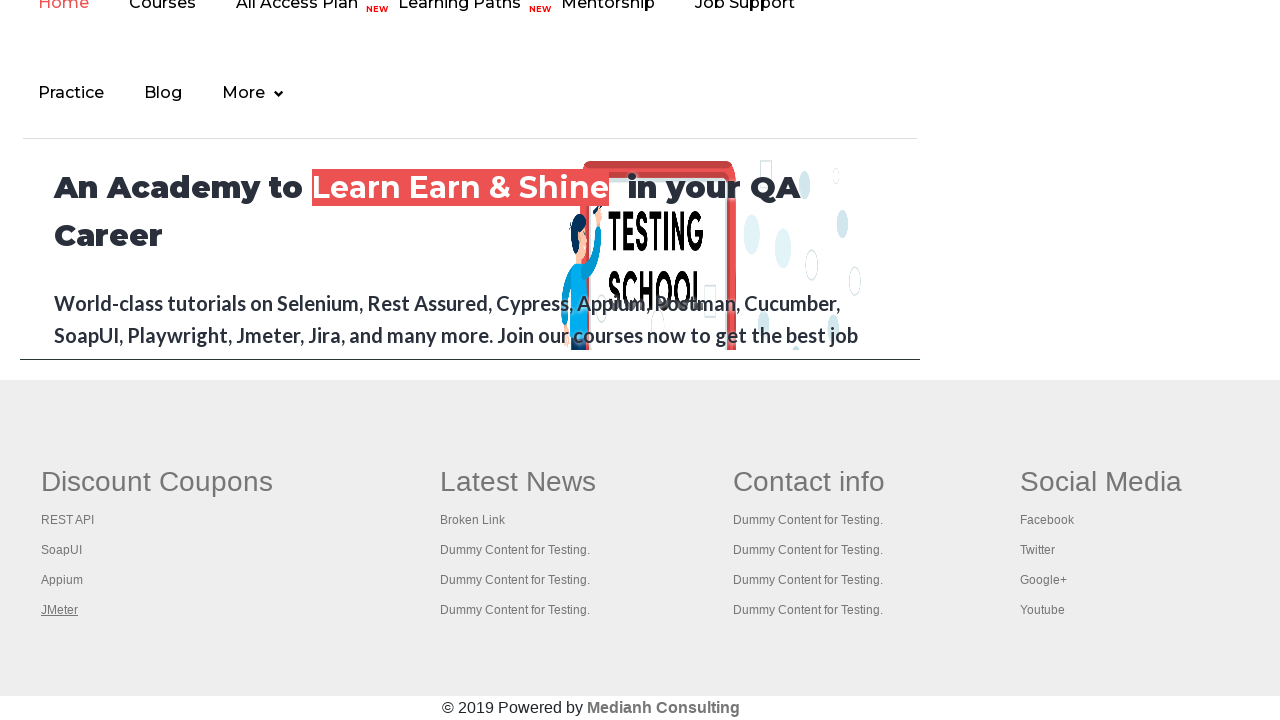

Switched focus to a new tab
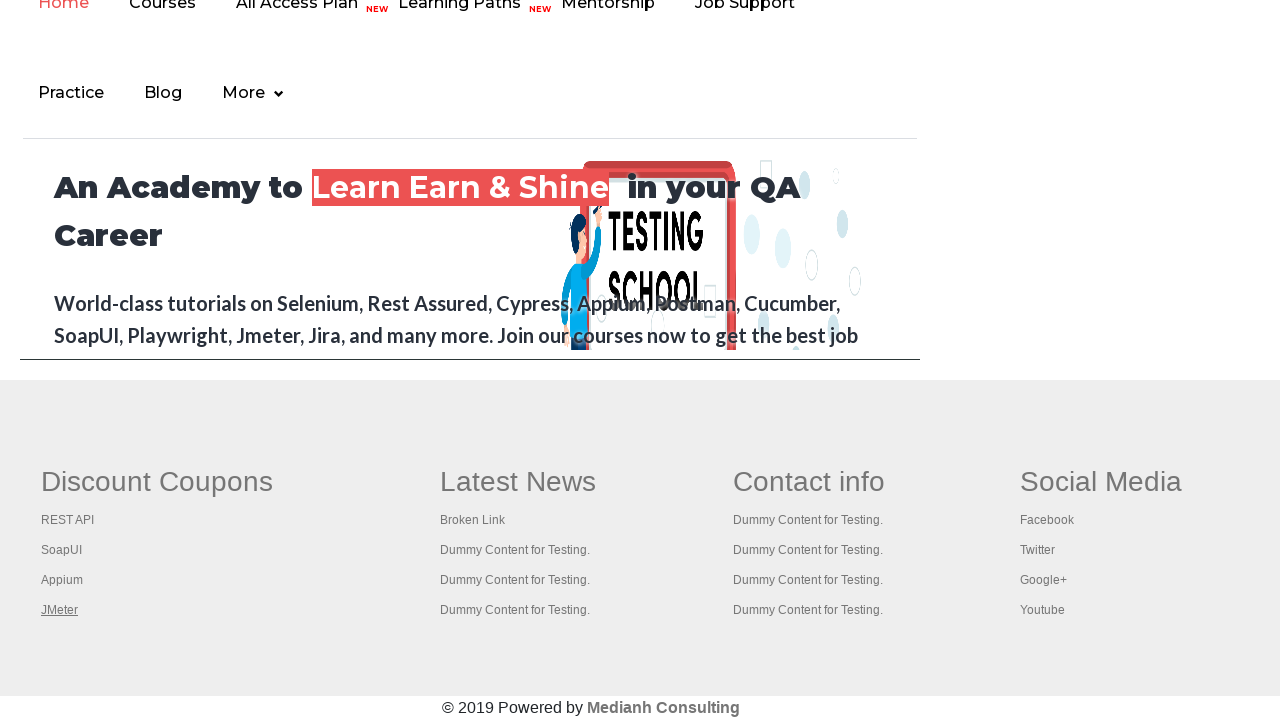

Waited for tab to reach 'domcontentloaded' state
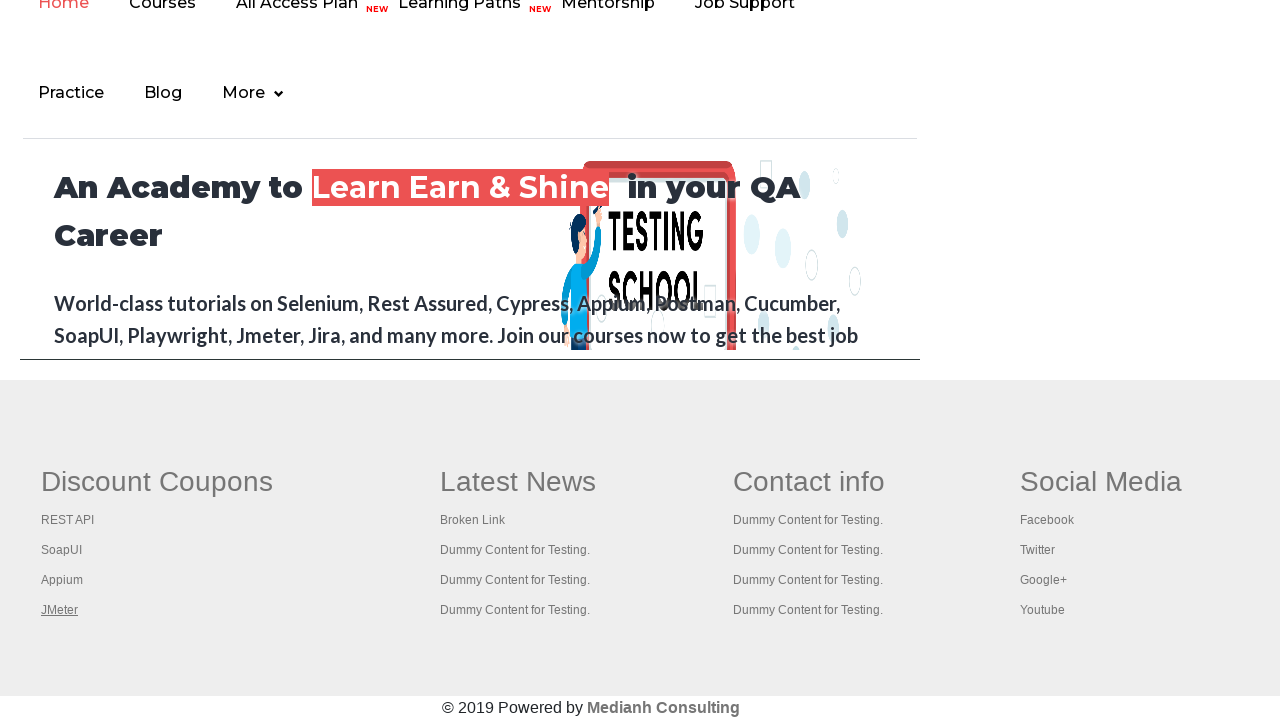

Switched focus to a new tab
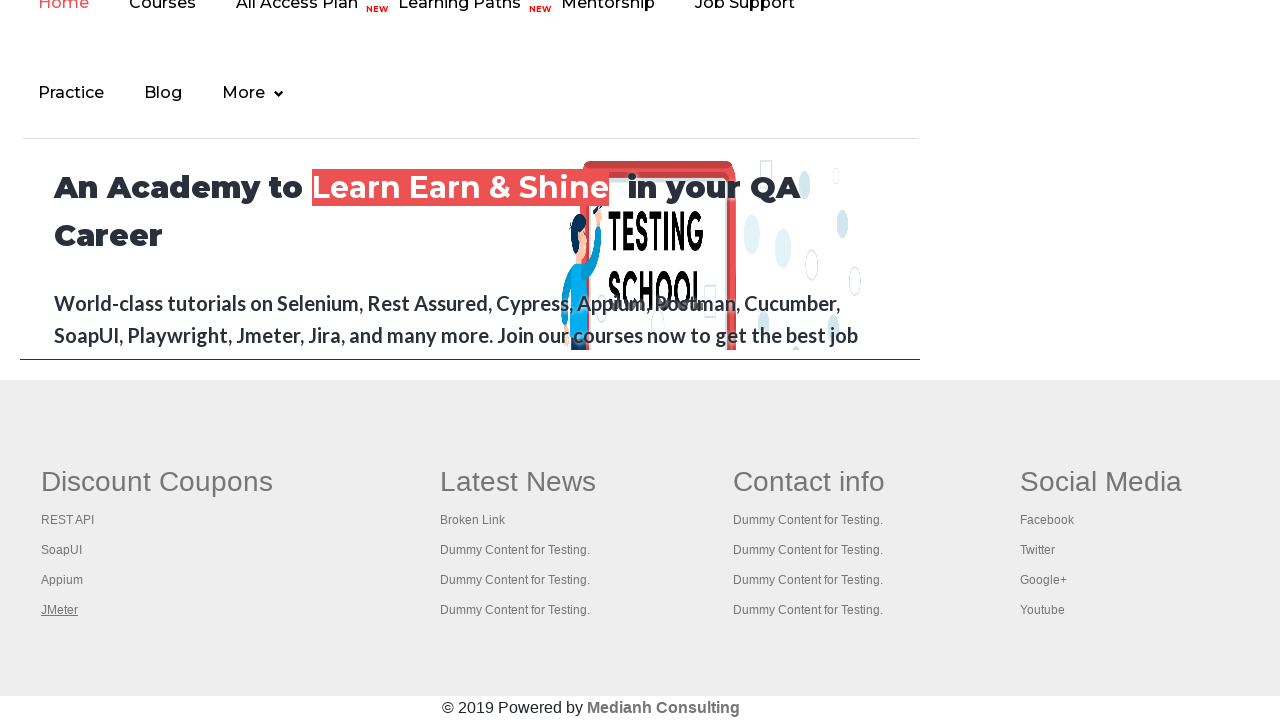

Waited for tab to reach 'domcontentloaded' state
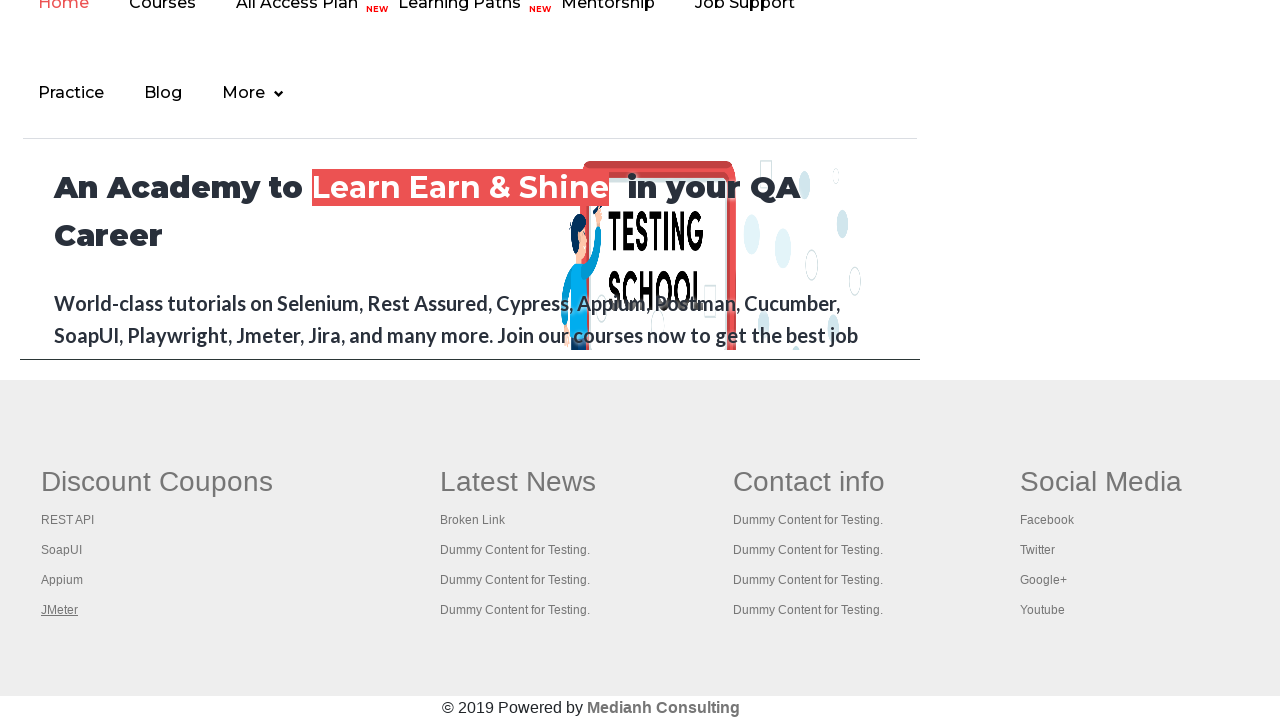

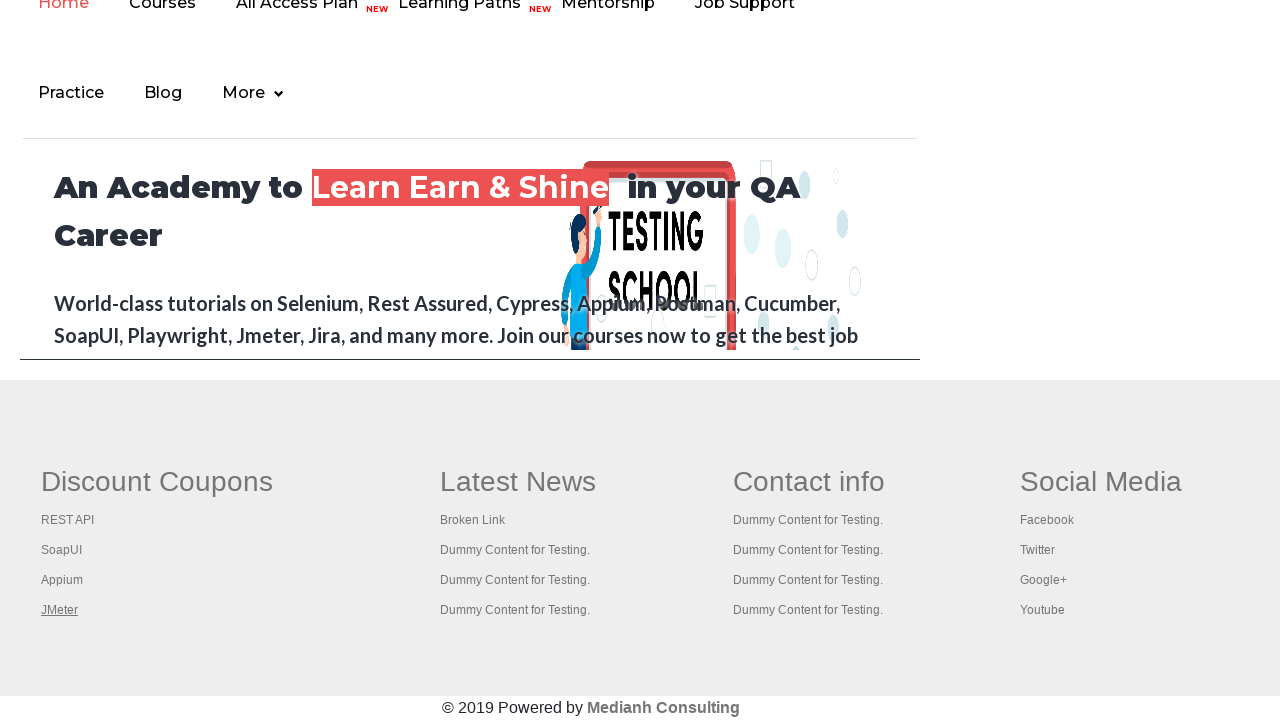